Tests browser window handling by clicking links that open new windows/tabs, then iterating through all window handles and closing specific windows based on their titles.

Starting URL: https://testpages.eviltester.com/styled/windows-test.html

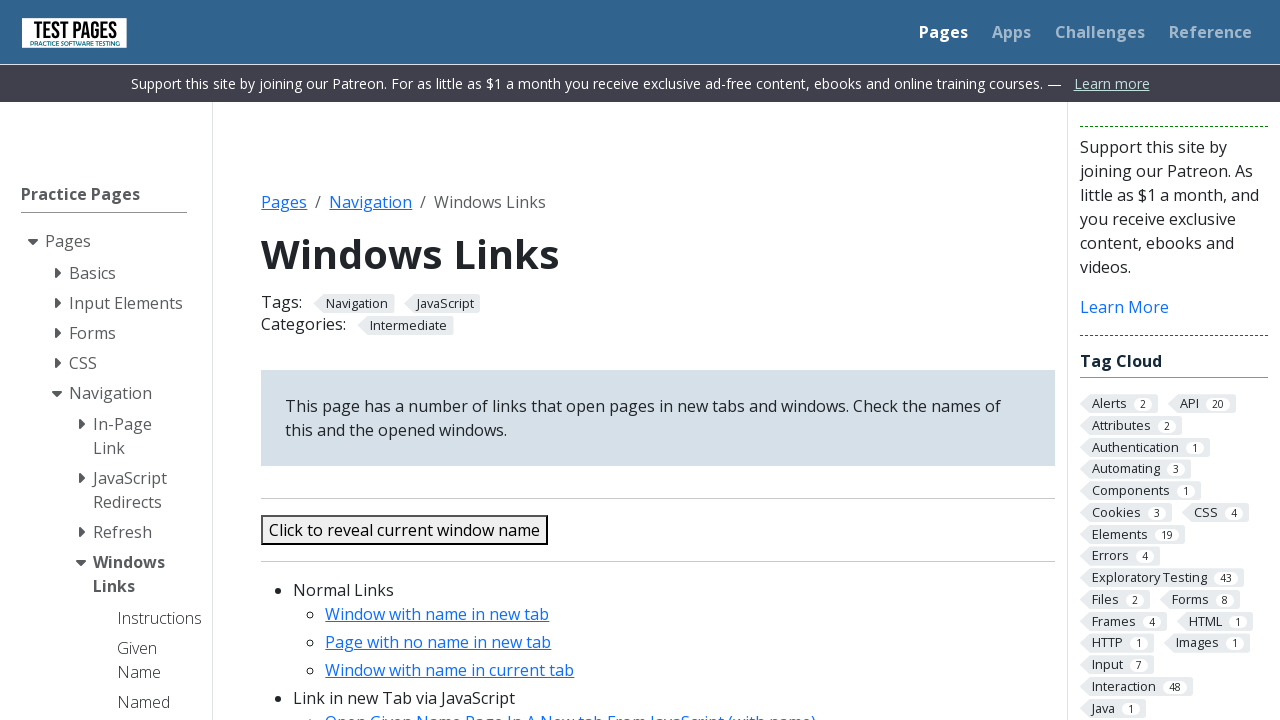

Navigated to windows test page
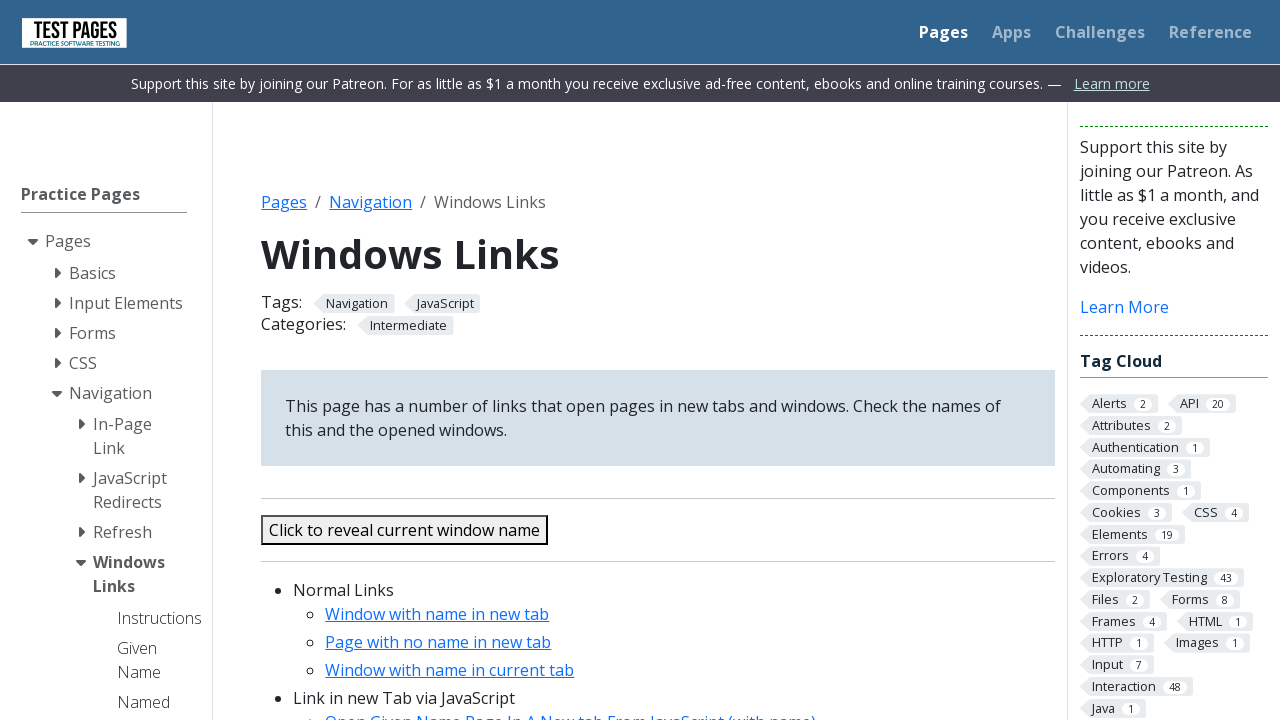

Clicked 'Basic' link to open new window at (128, 276) on a:has-text('Basic')
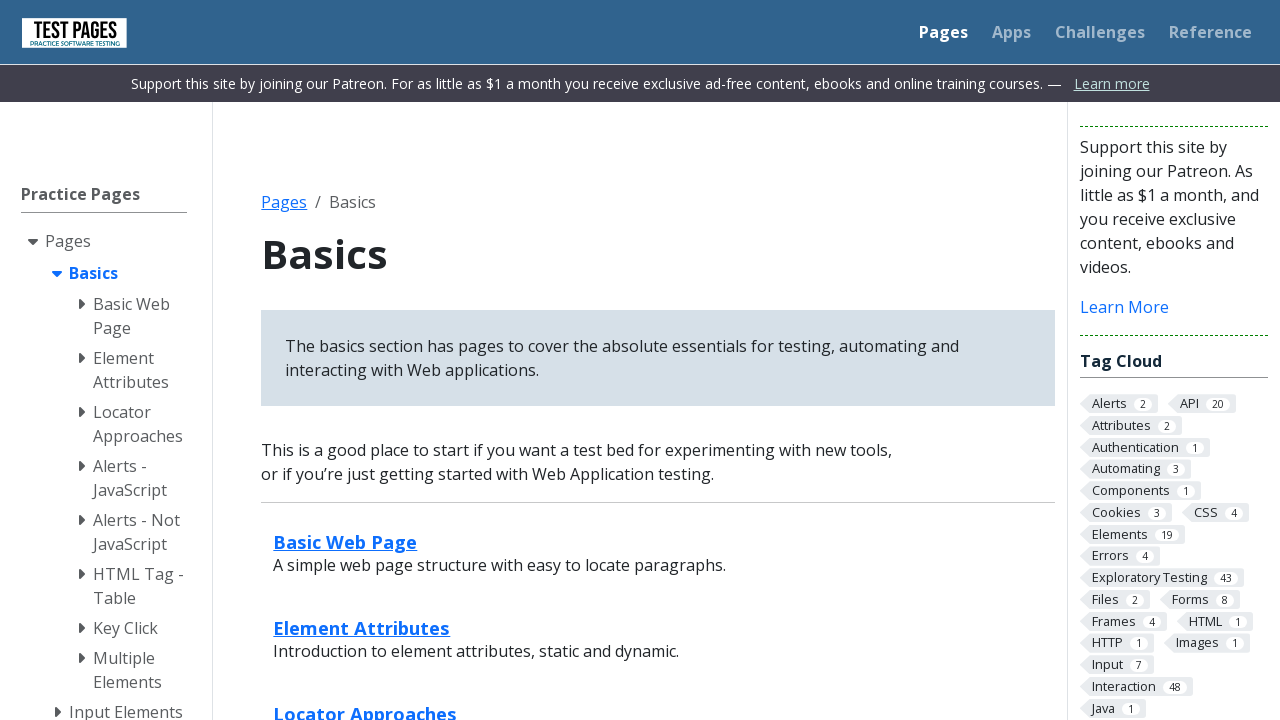

Clicked 'Attributes' link to open new window at (140, 373) on a:has-text('Attributes')
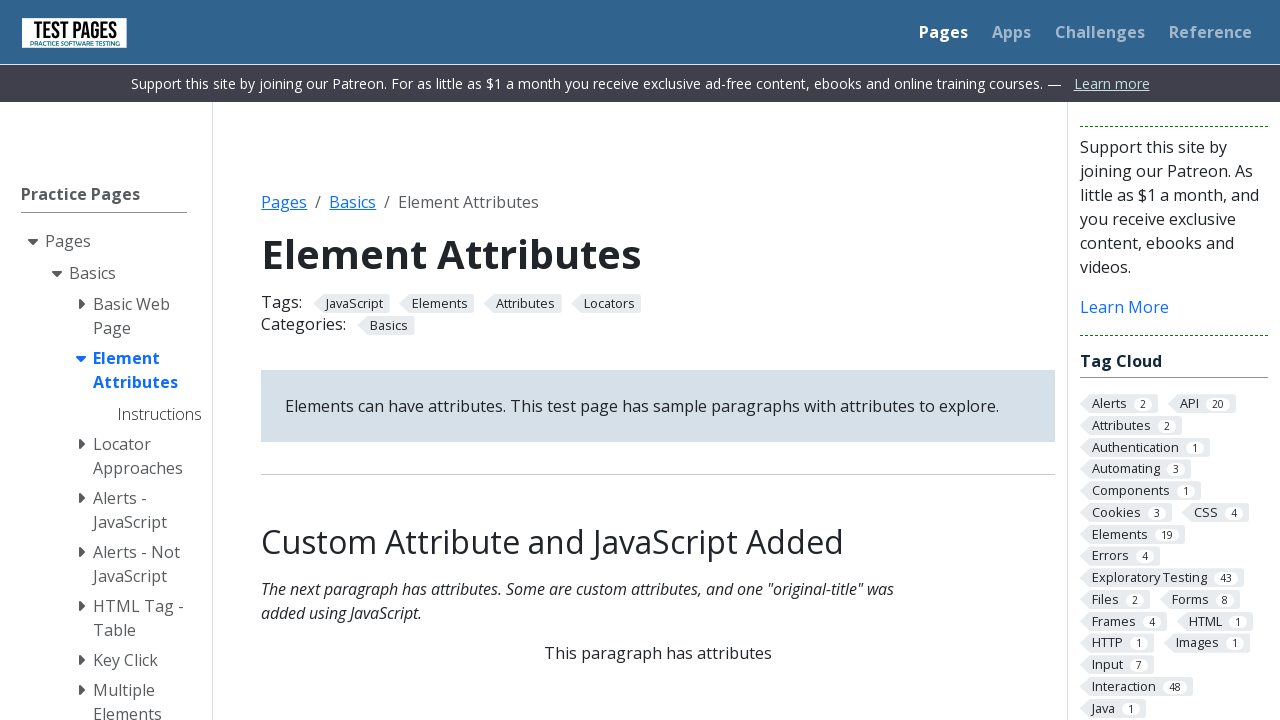

Retrieved all link items from page
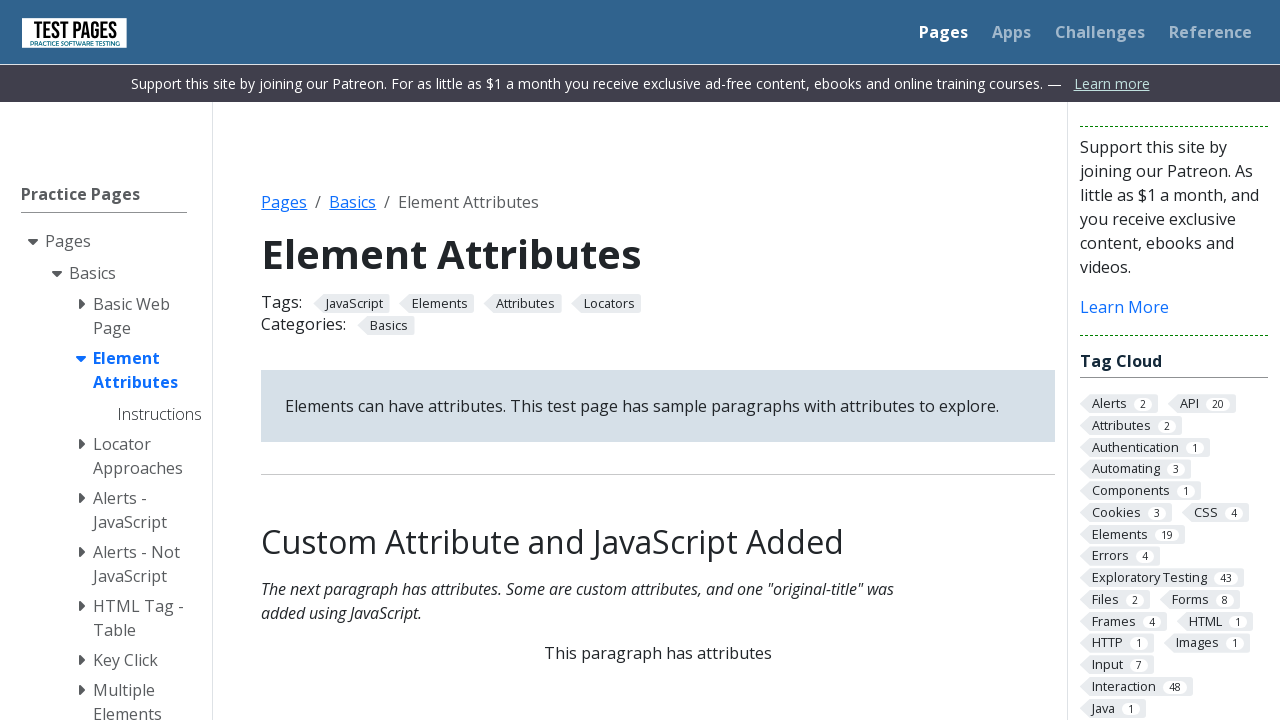

Retrieved all pages/windows from context
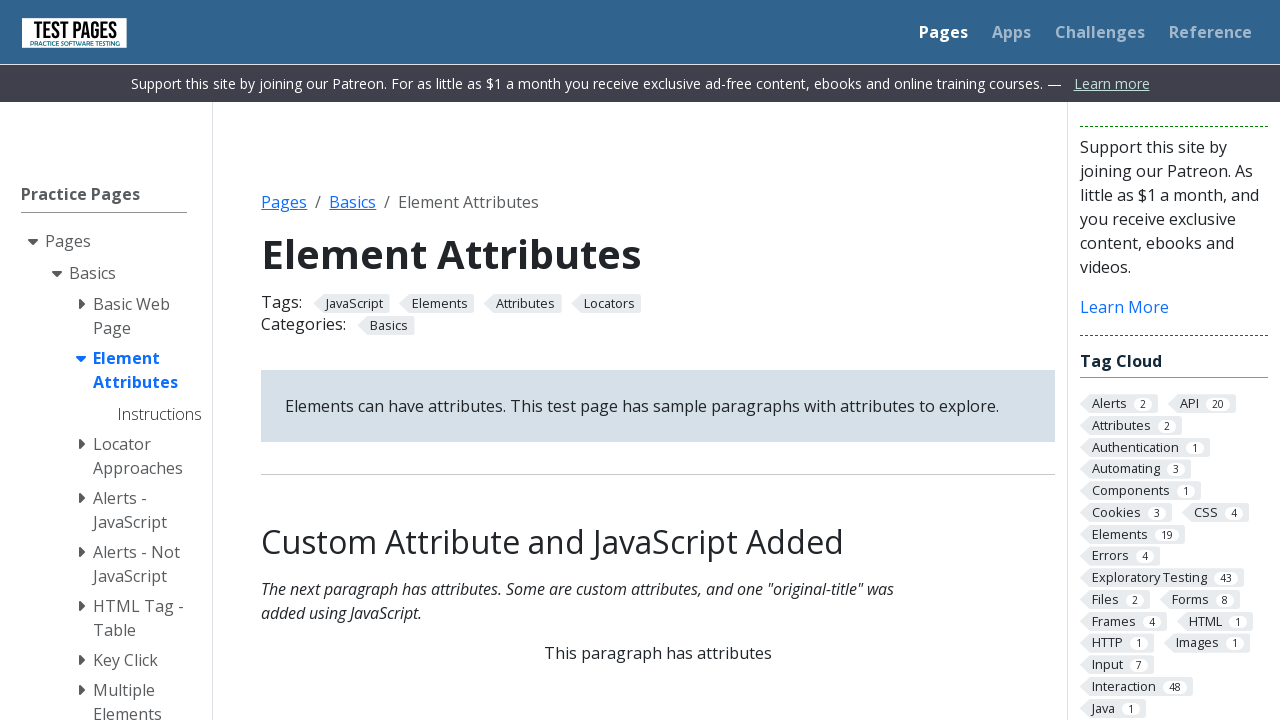

Waited 1 second to observe final state
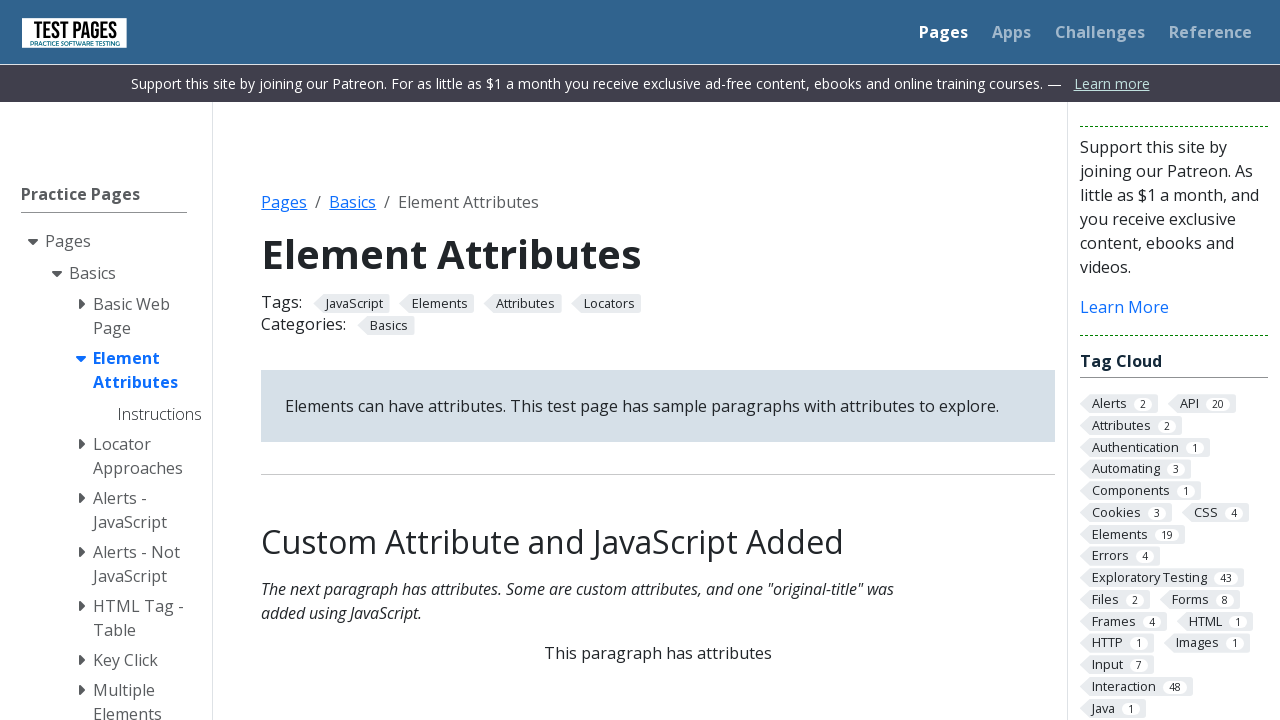

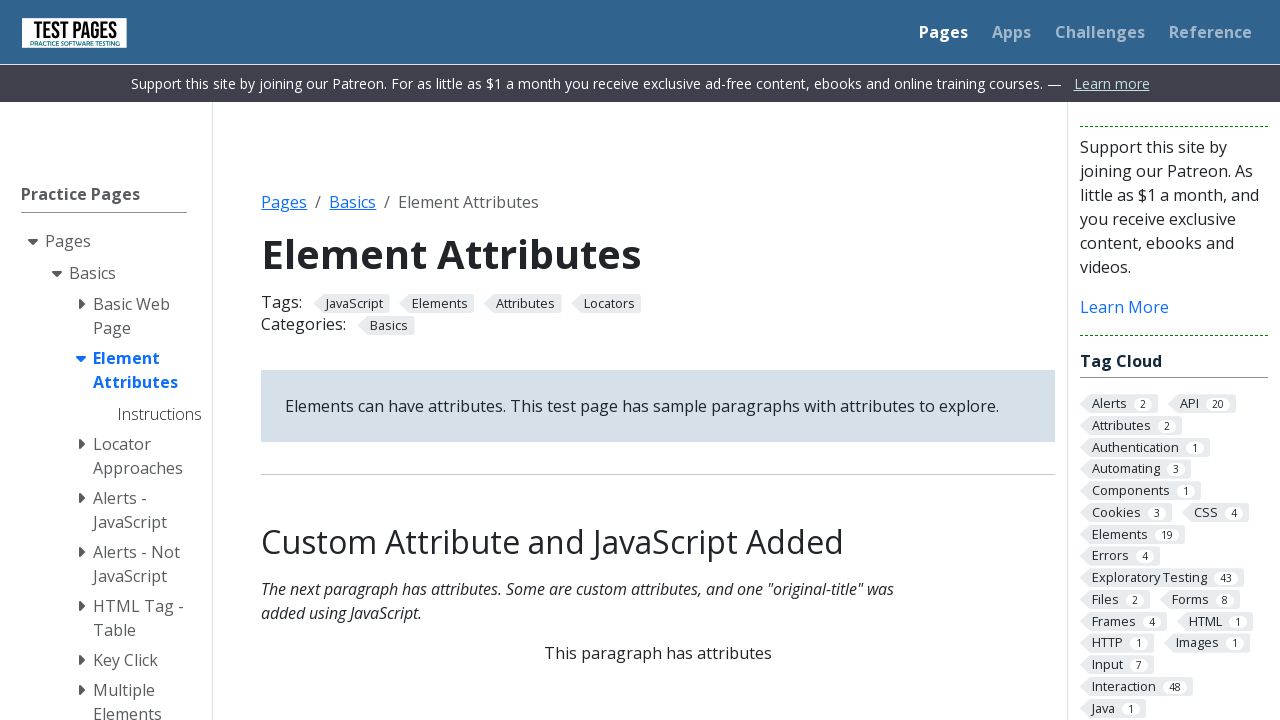